Tests multiple window handling by opening a new window, switching to it, verifying its title, then switching back to the original window

Starting URL: https://www.rahulshettyacademy.com/AutomationPractice/

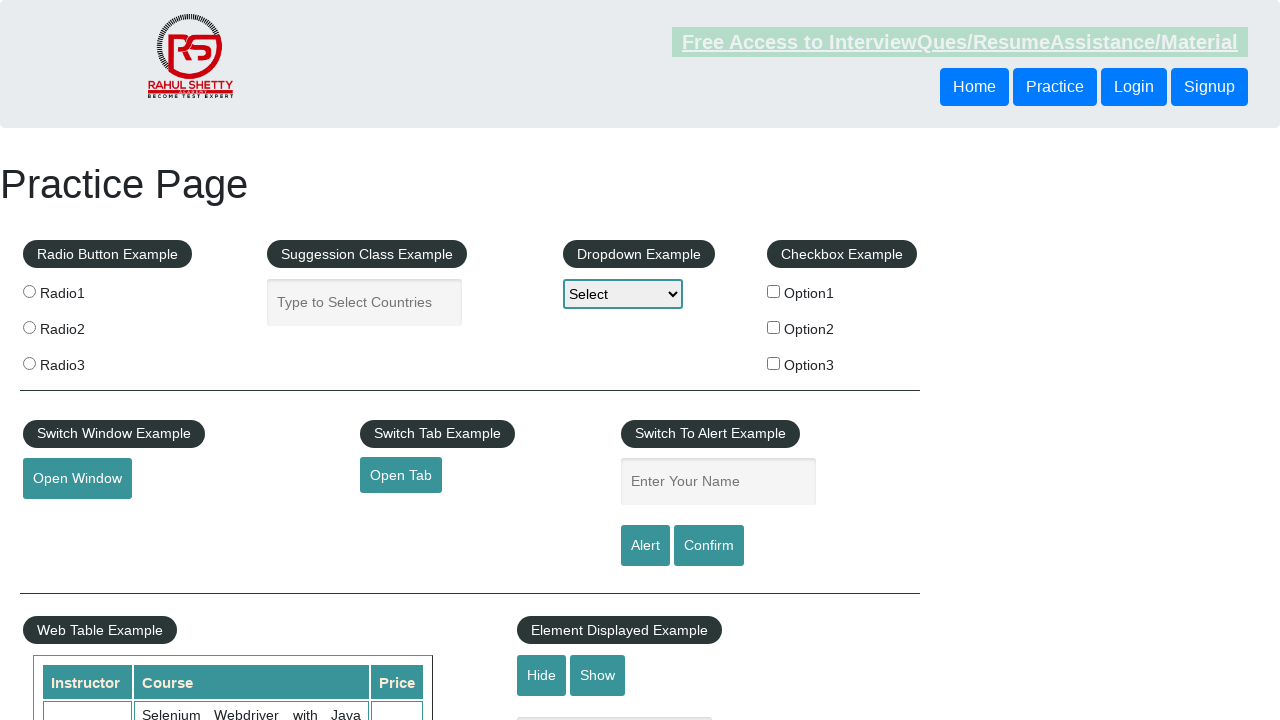

Clicked button to open new window at (77, 479) on #openwindow
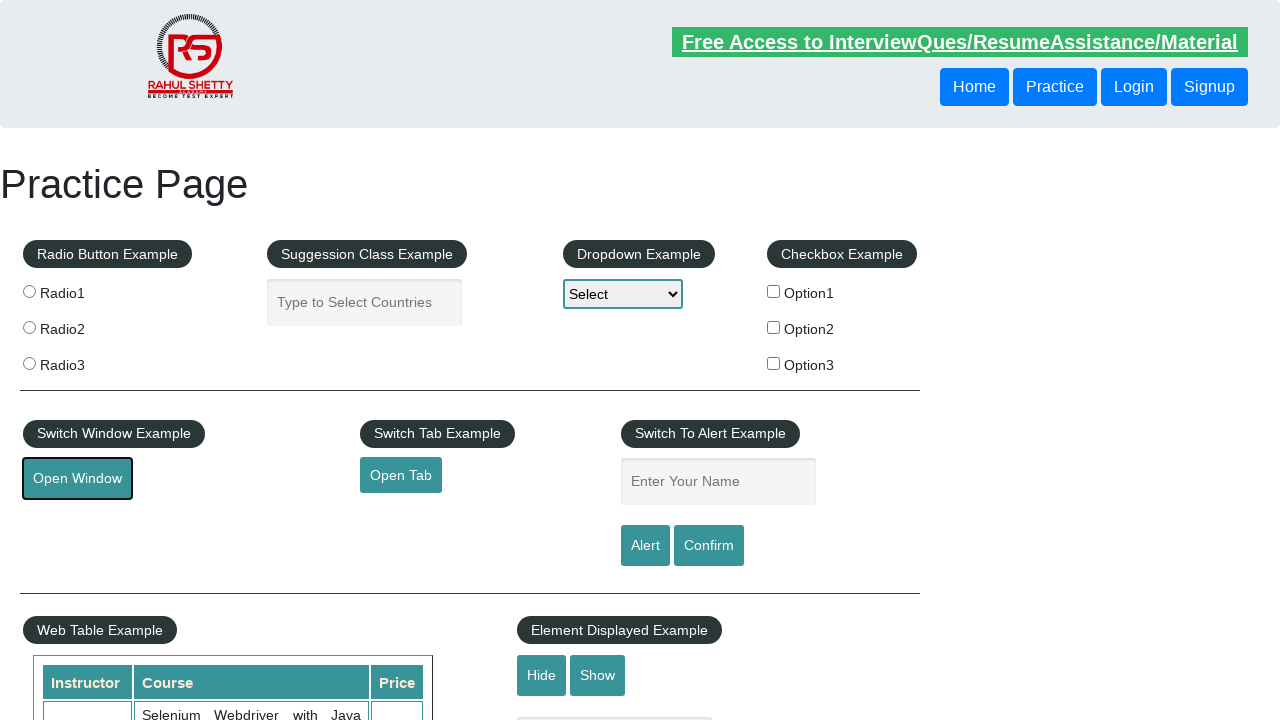

New window opened and captured
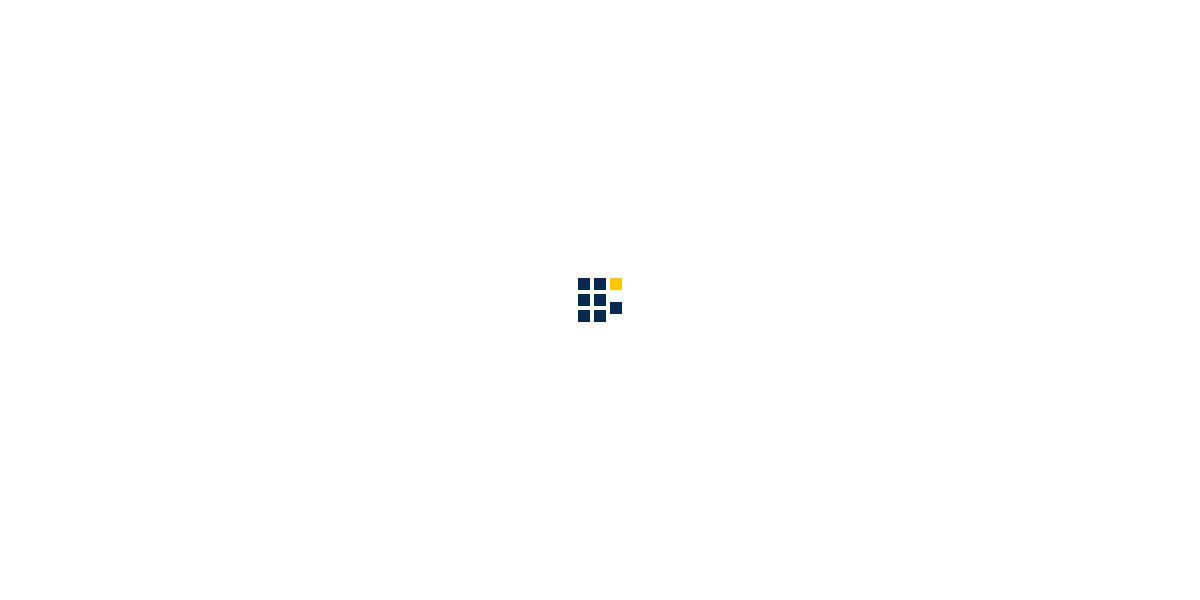

New page finished loading
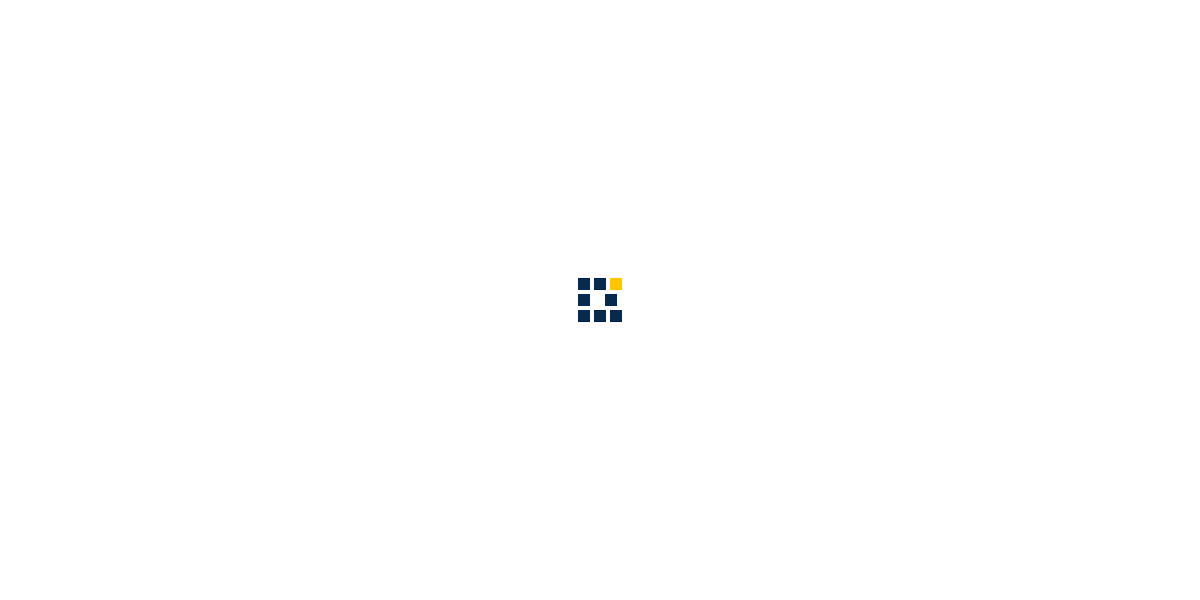

Verified new page title: QAClick Academy - A Testing Academy to Learn, Earn and Shine
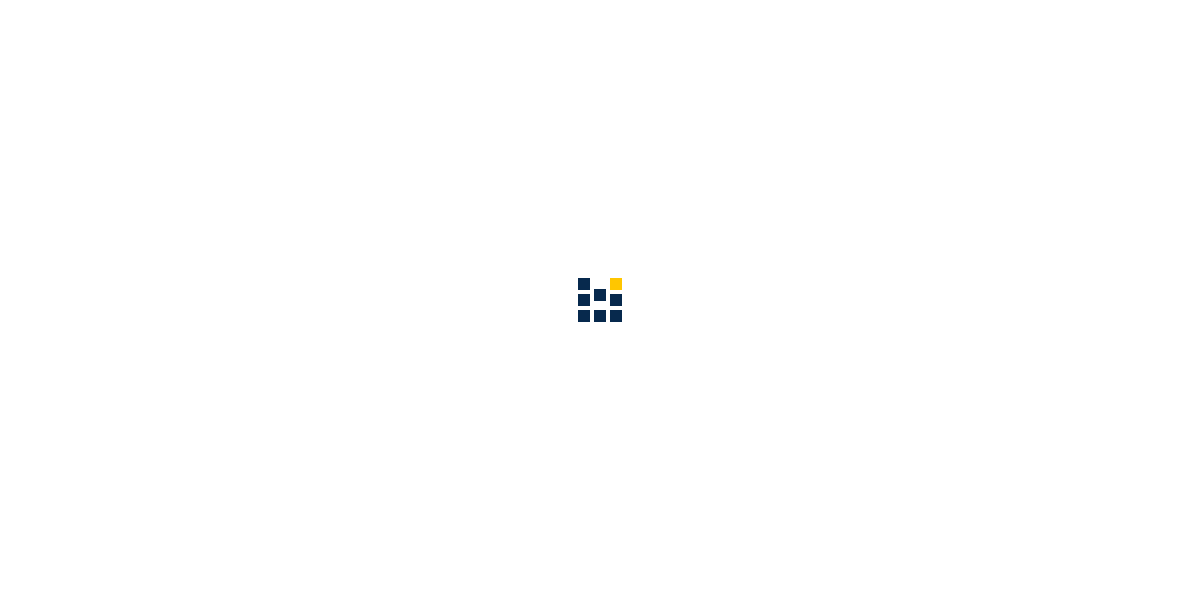

Closed new window
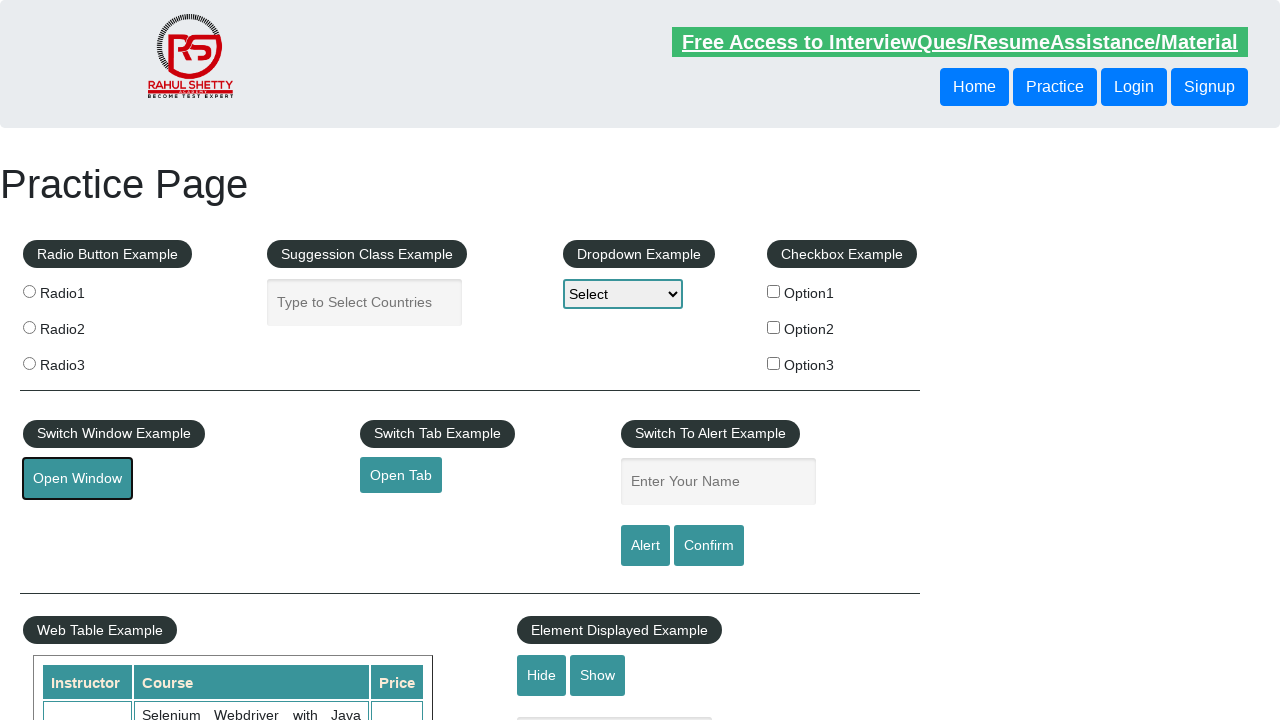

Verified original page title: Practice Page
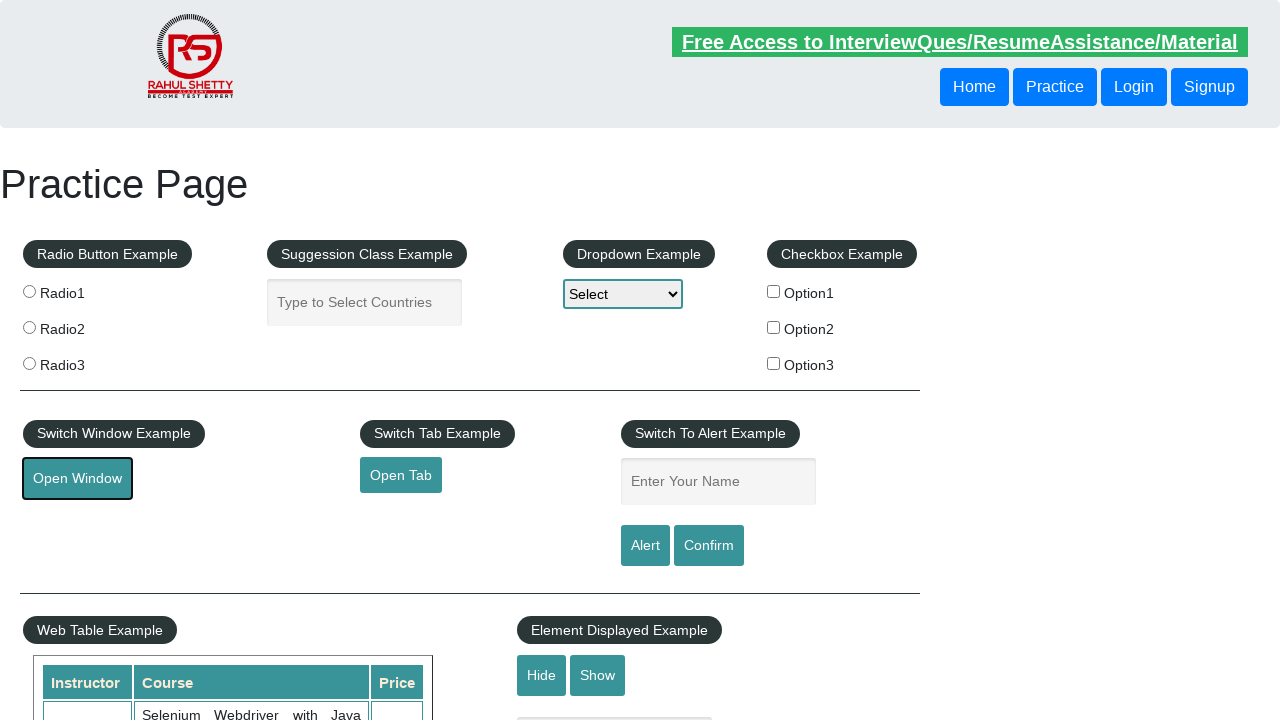

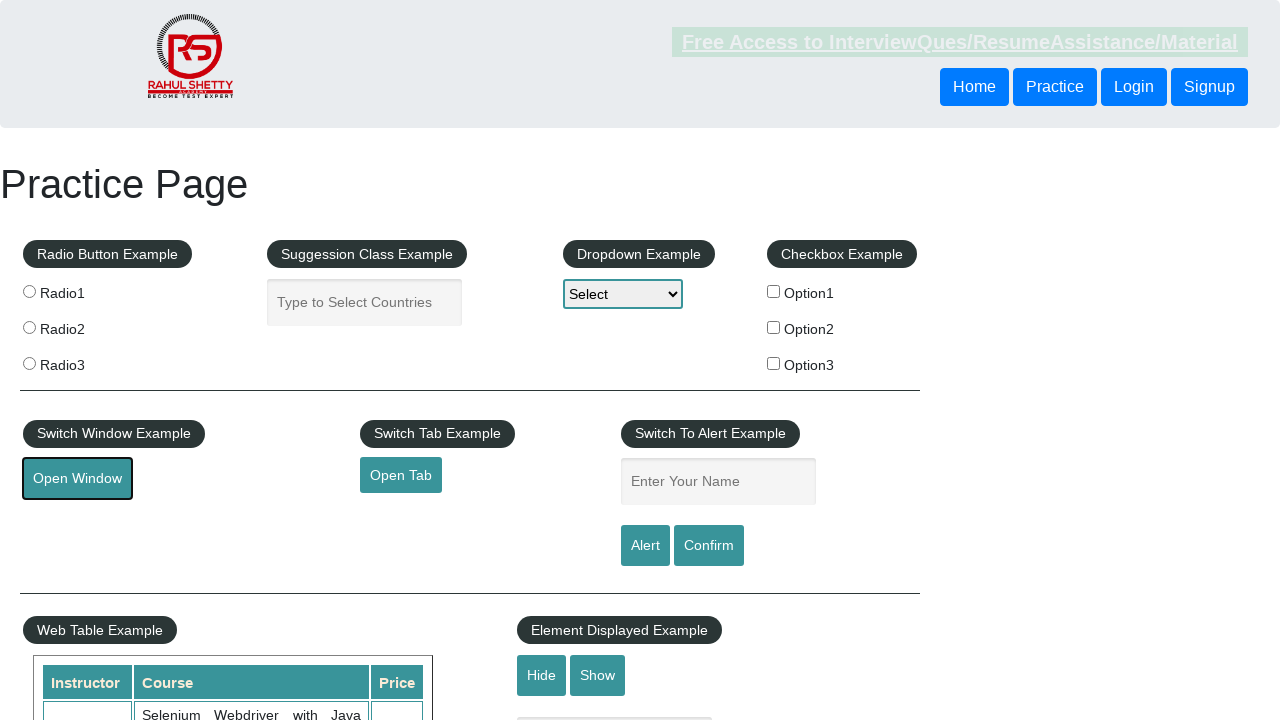